Tests keyboard input by clicking an input field and typing text with special keys like space and backspace

Starting URL: http://sahitest.com/demo/label.htm

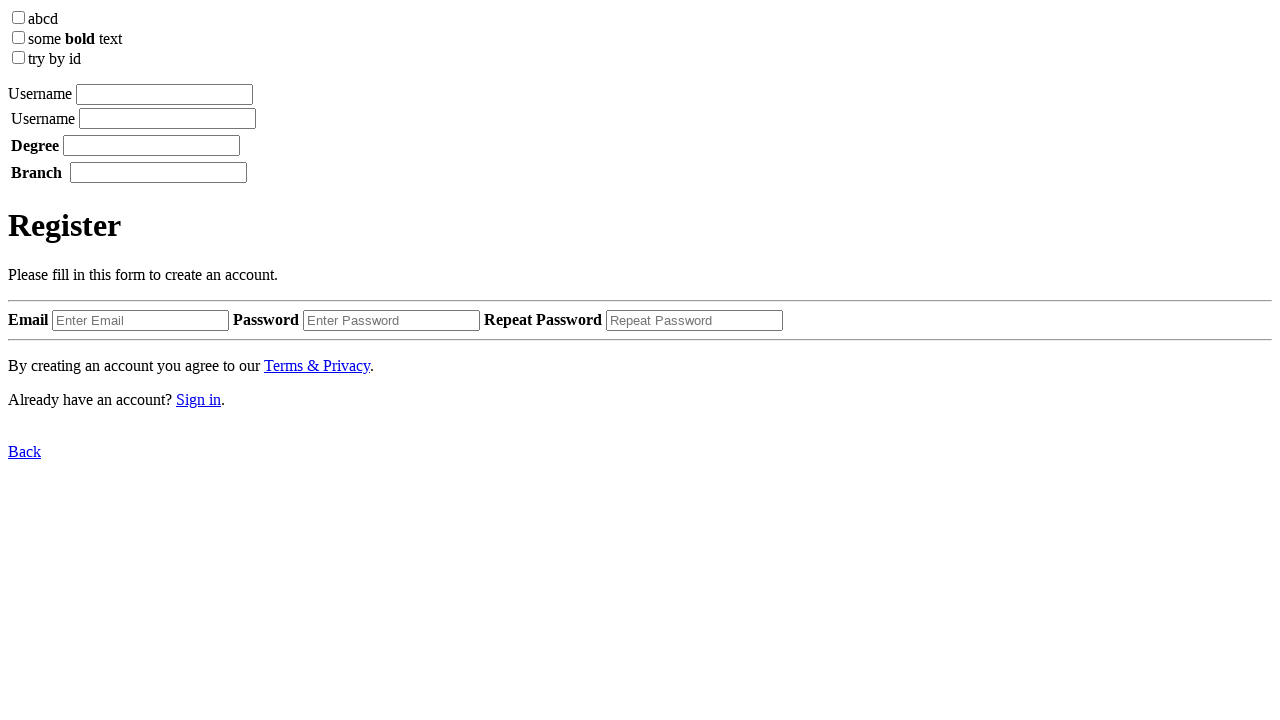

Clicked on the input field at (164, 94) on xpath=/html/body/label[1]/input
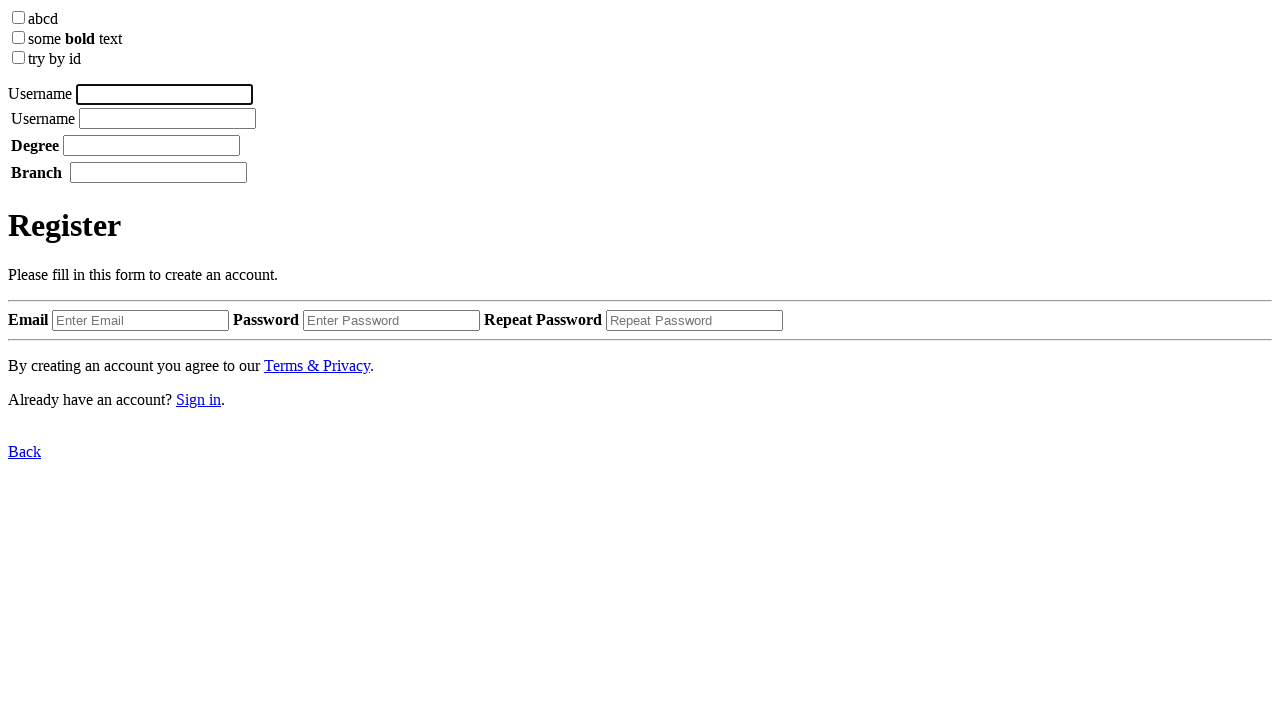

Typed 'username' into the input field
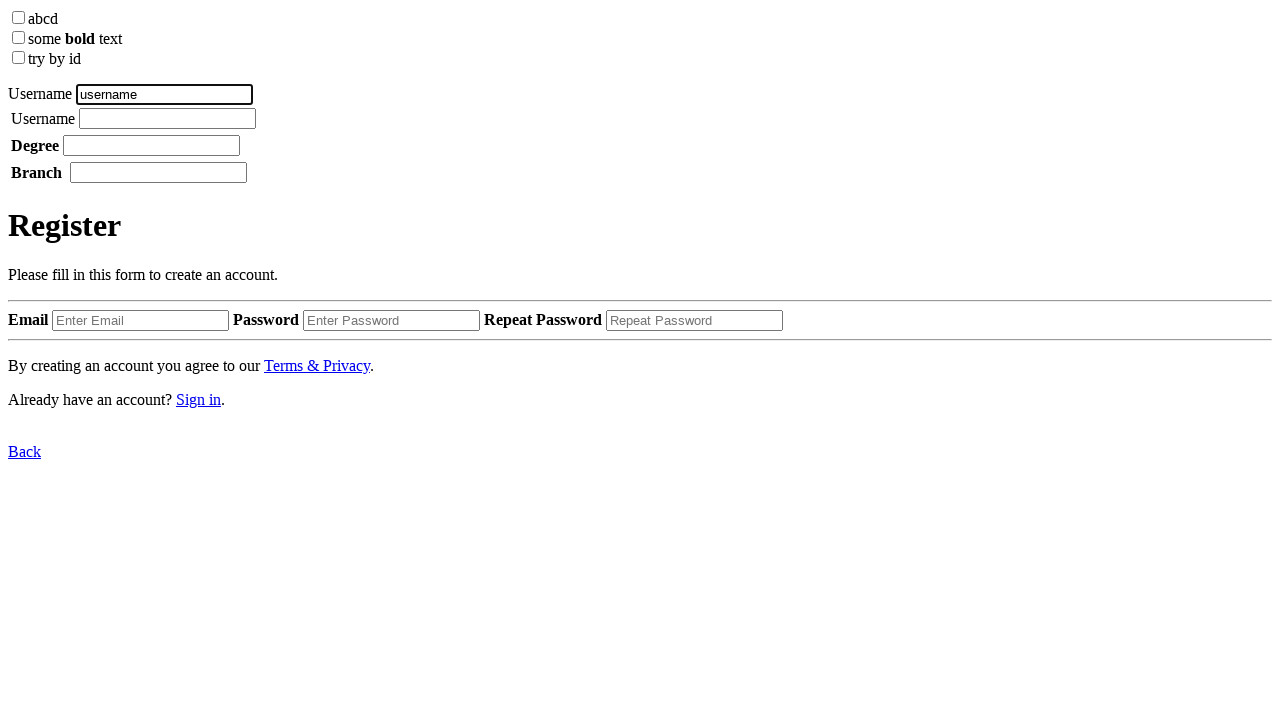

Pressed space key
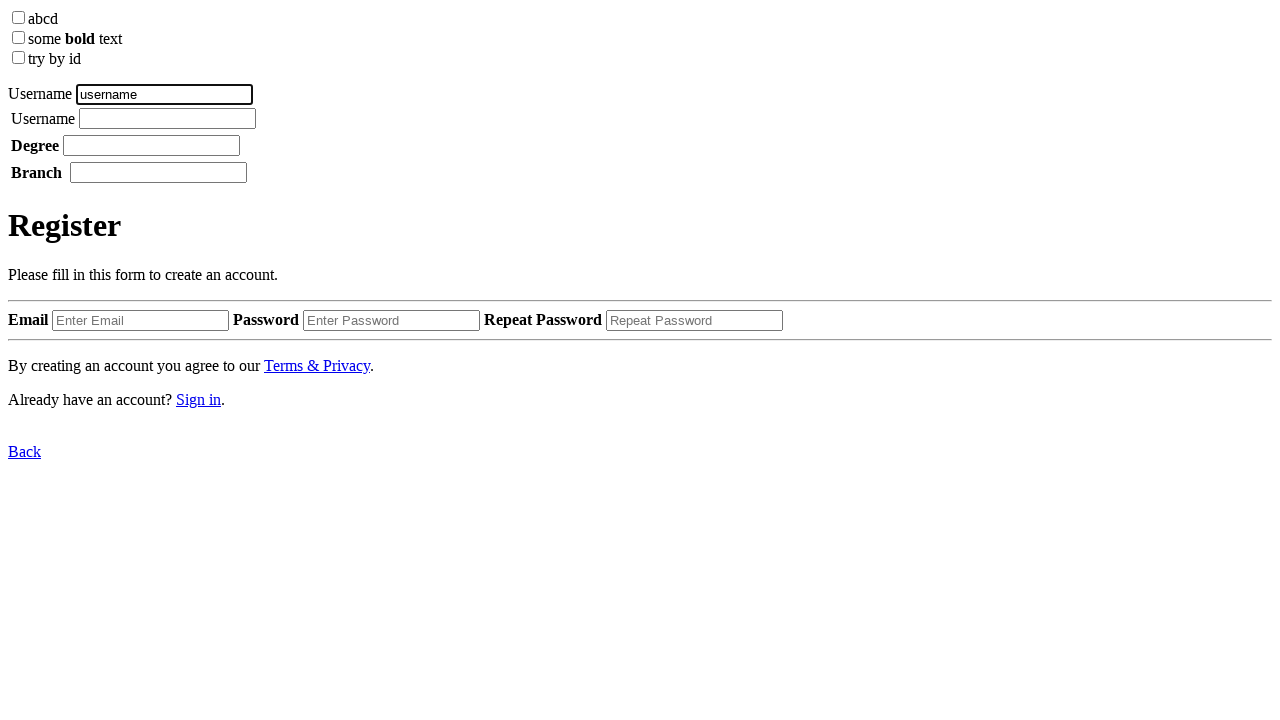

Typed 'tom' into the input field
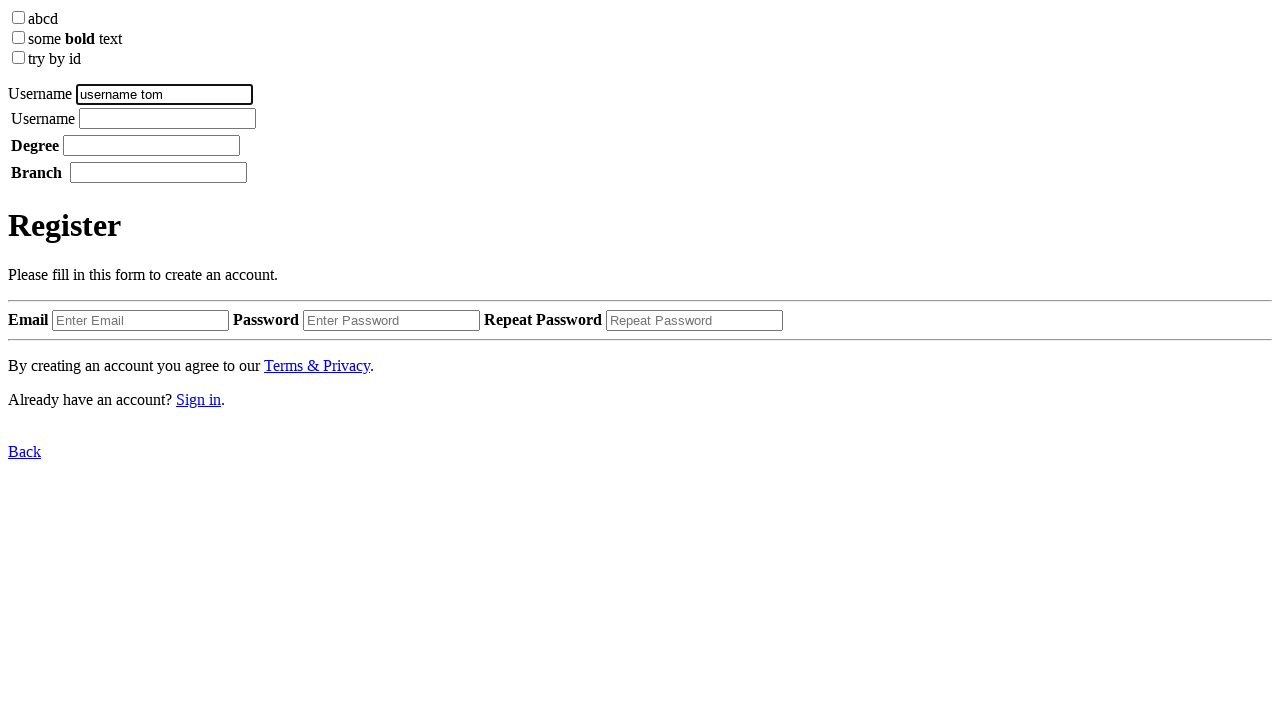

Pressed backspace key to delete last character
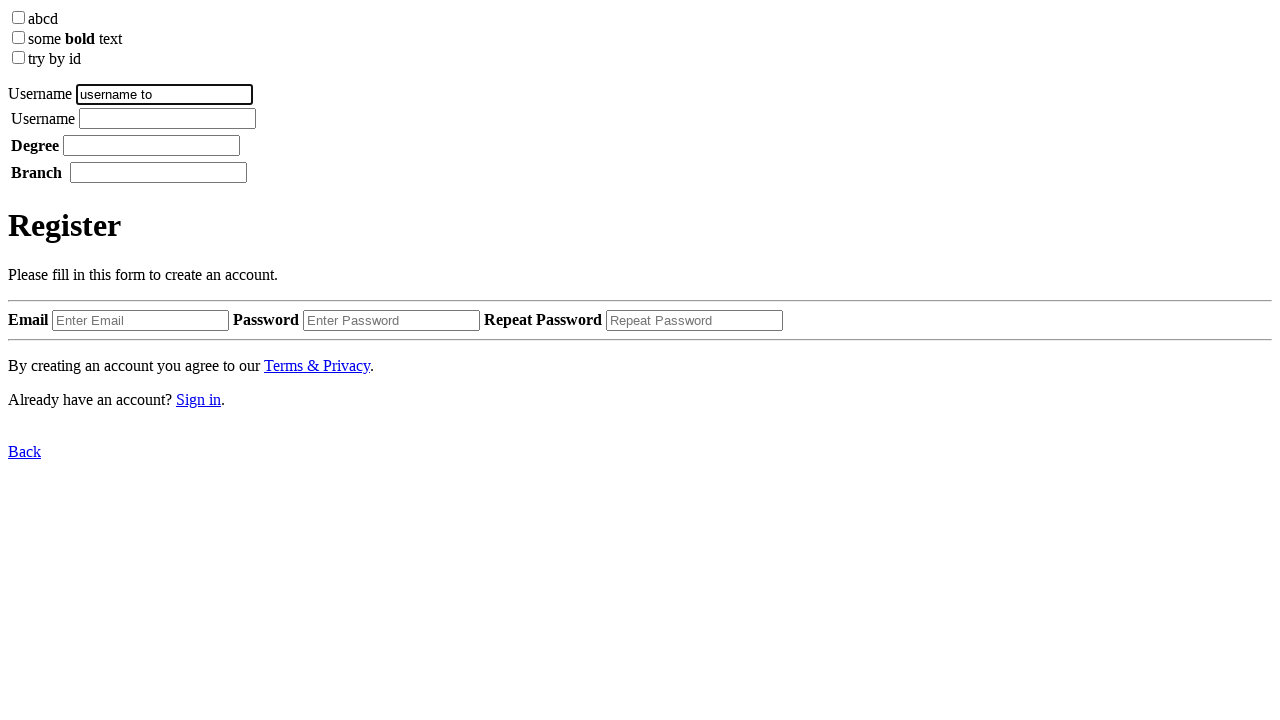

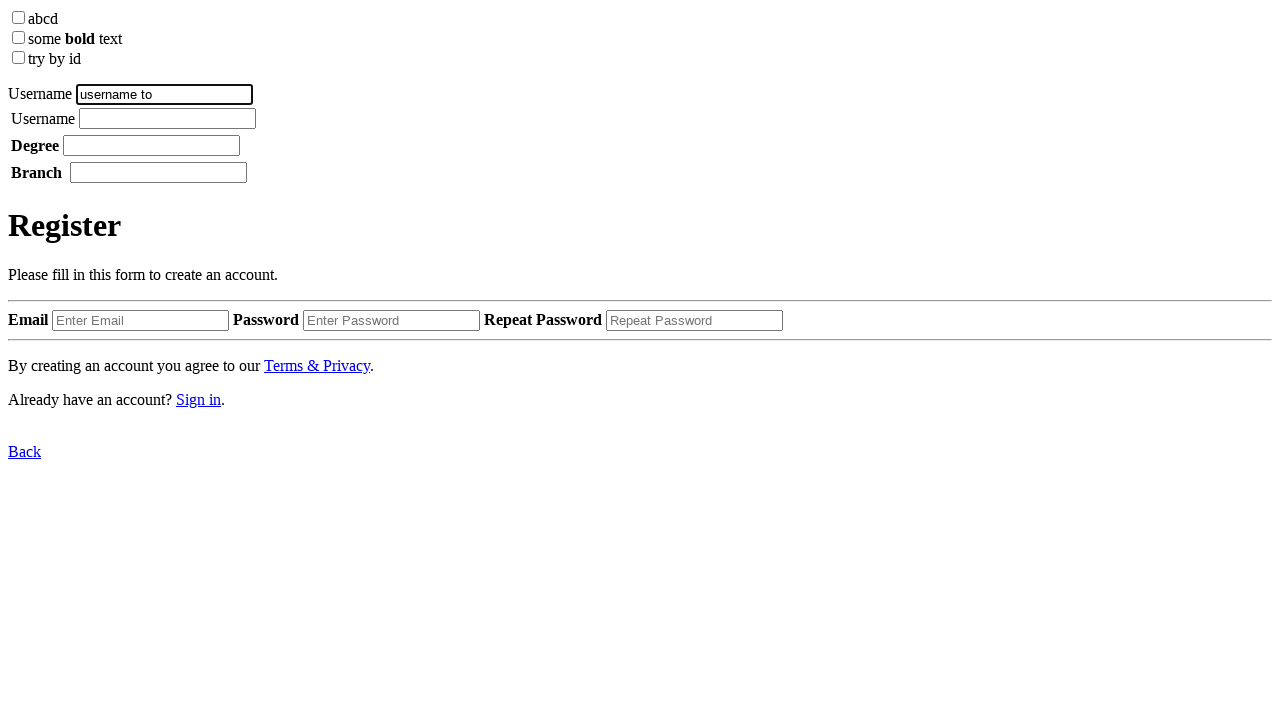